Tests drag and drop functionality by dragging an element from a source location and dropping it onto a target drop zone

Starting URL: https://crossbrowsertesting.github.io/drag-and-drop

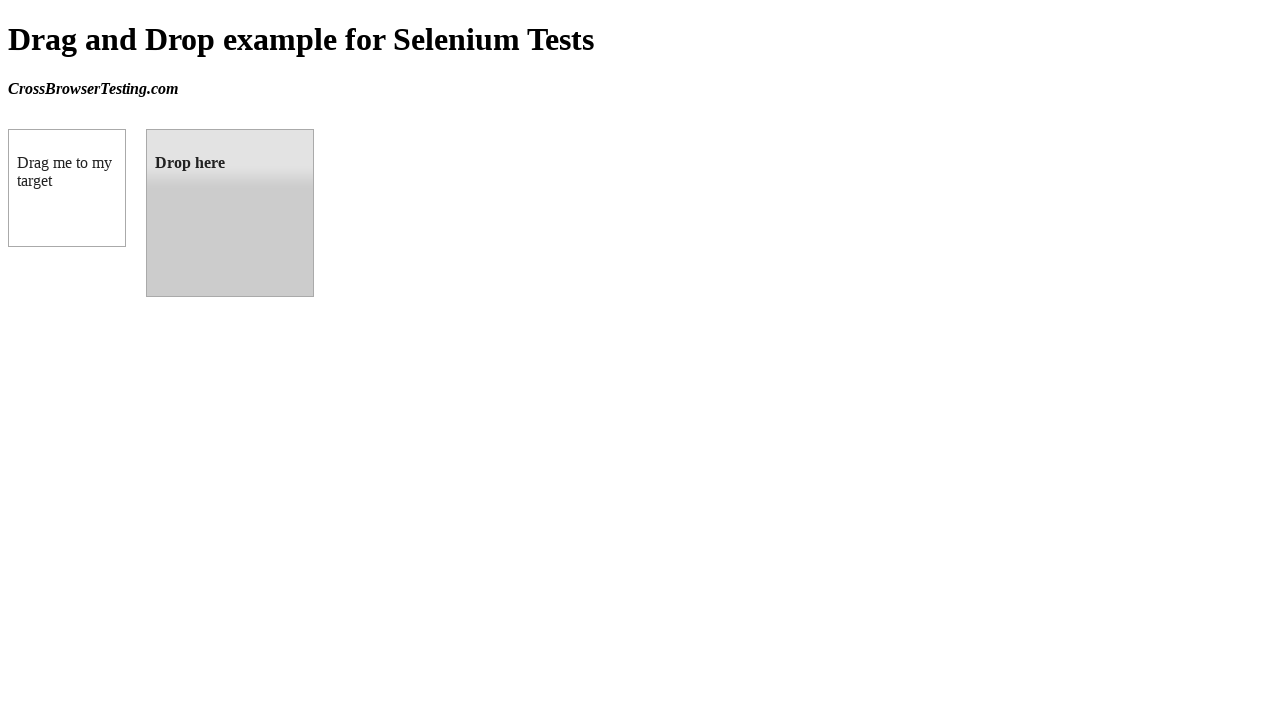

Waited for draggable element to be visible
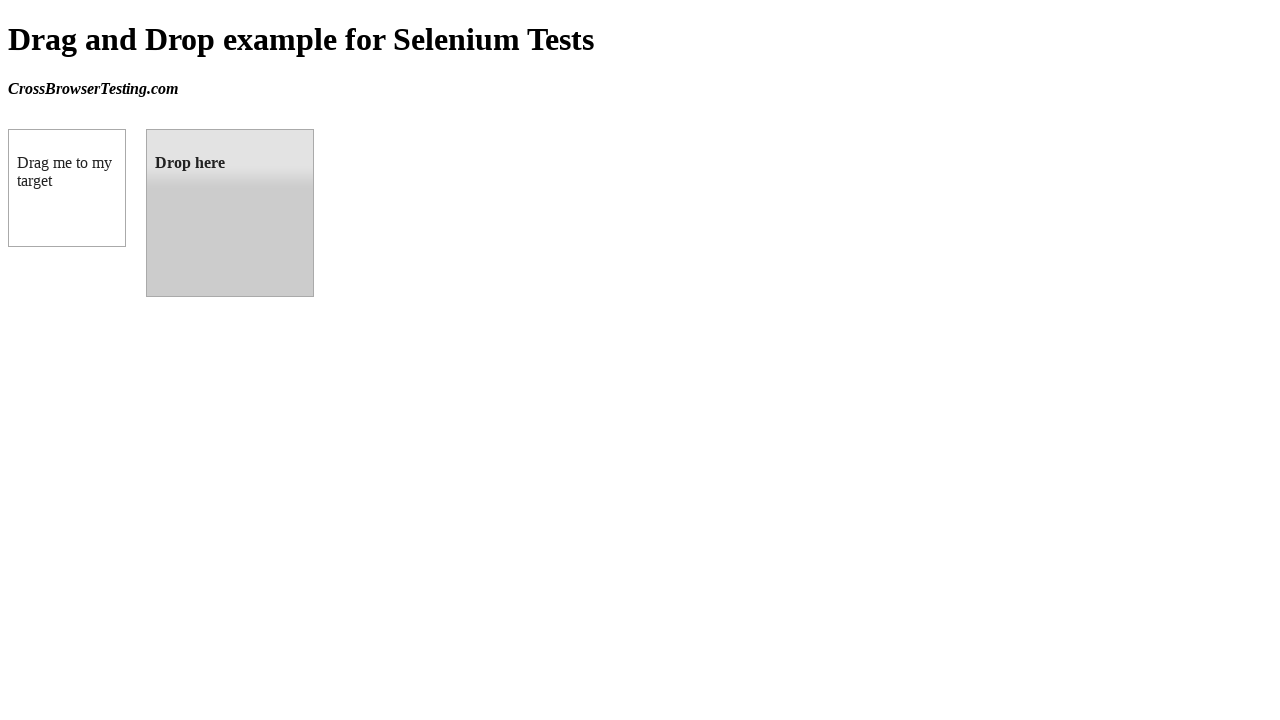

Waited for droppable element to be visible
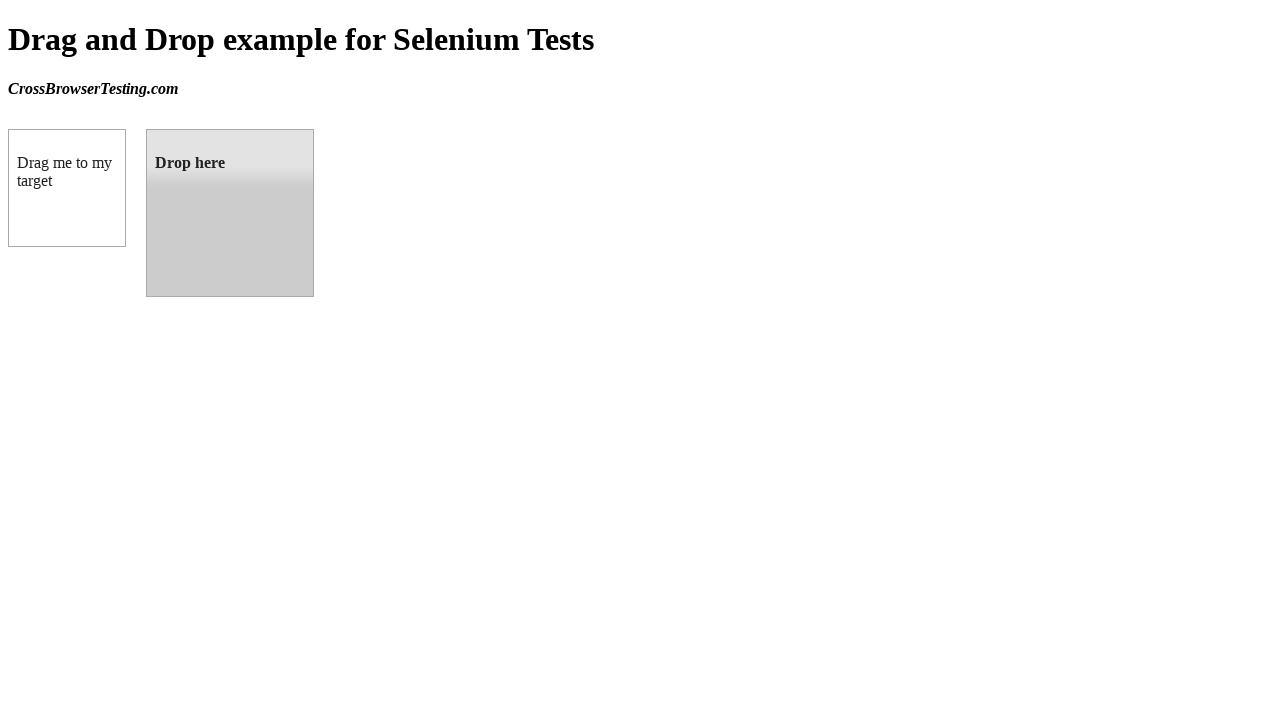

Dragged element from source and dropped it onto target drop zone at (230, 213)
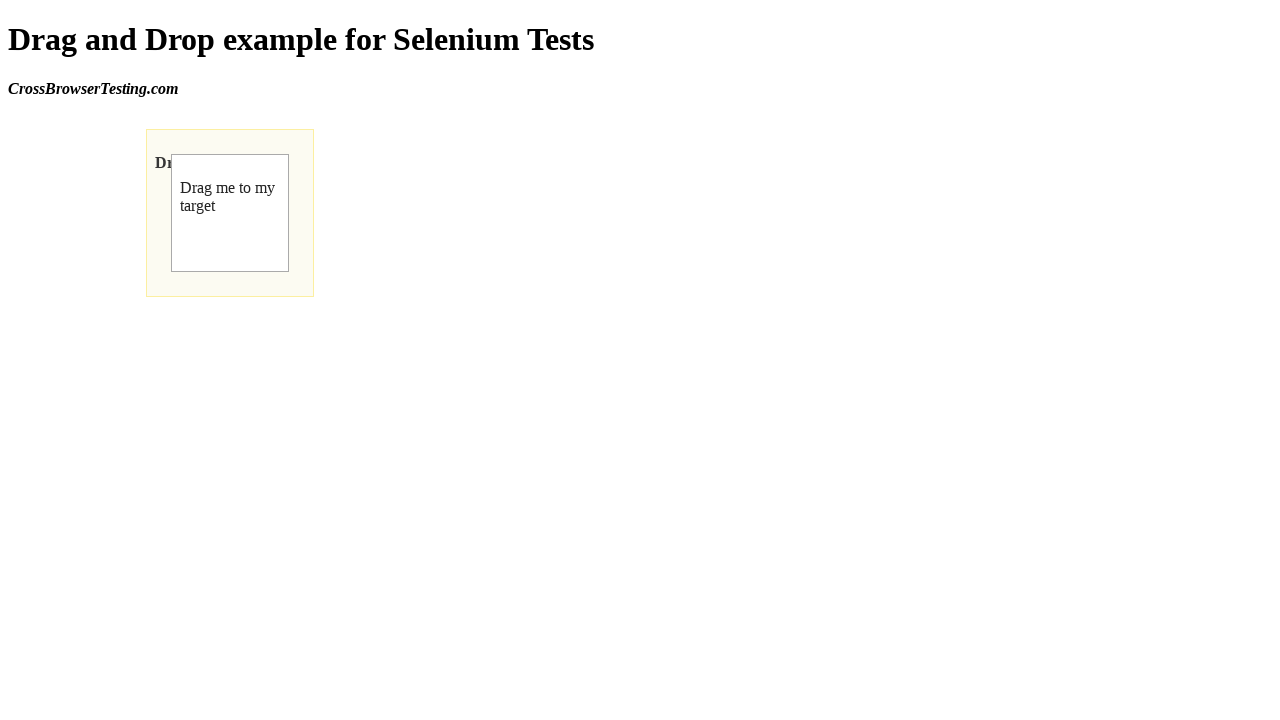

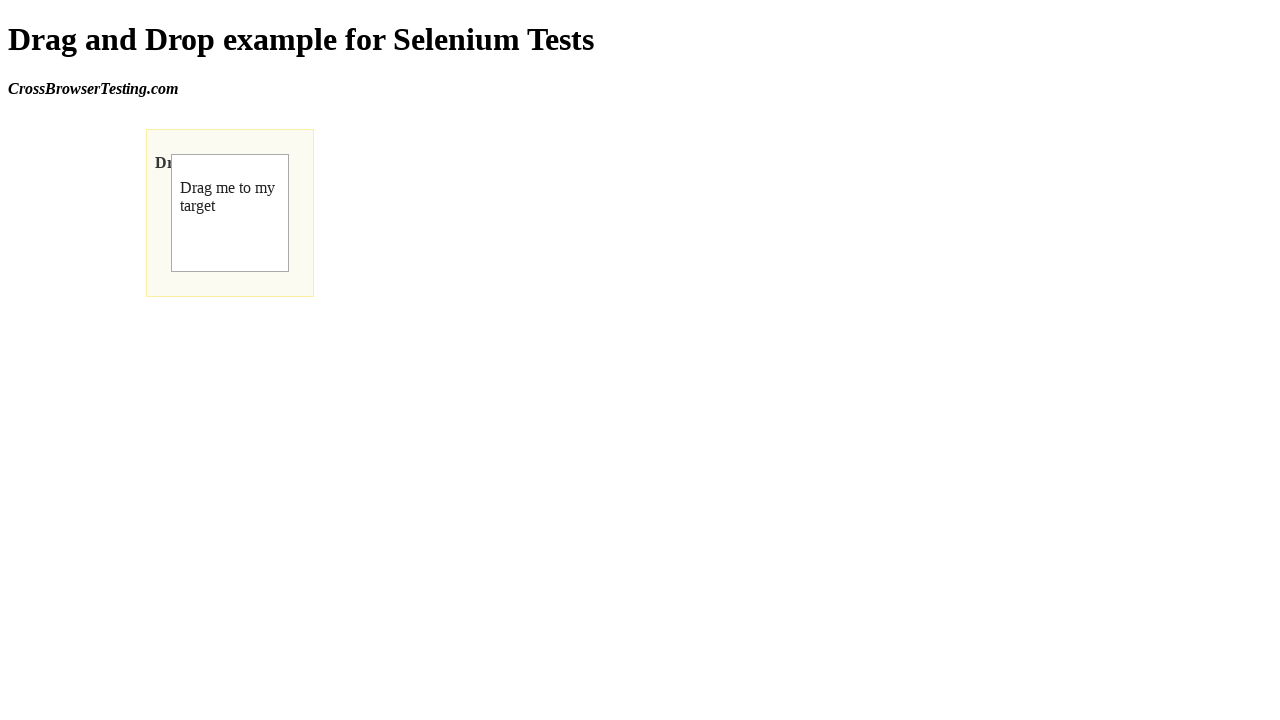